Navigates to the A/B testing page and verifies that the page title matches one of the expected variations

Starting URL: https://the-internet.herokuapp.com/

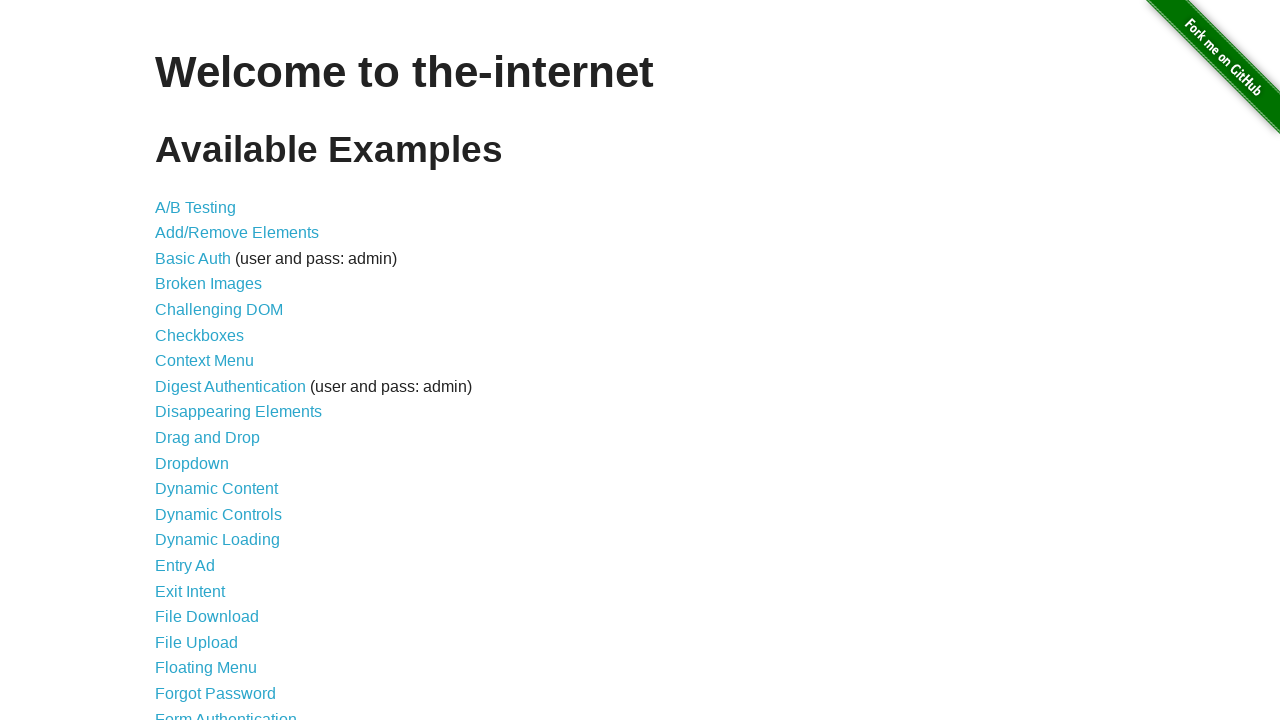

Clicked on A/B Testing link at (196, 207) on a[href='/abtest']
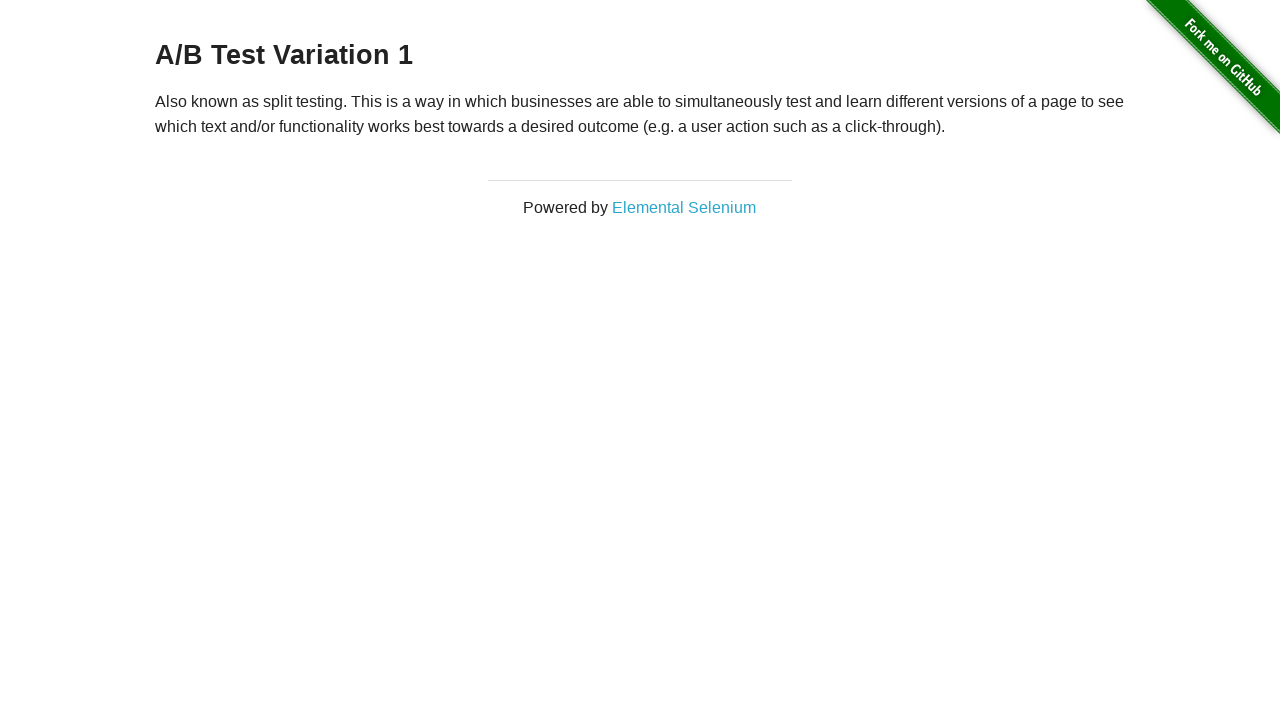

Page title element (h3) loaded
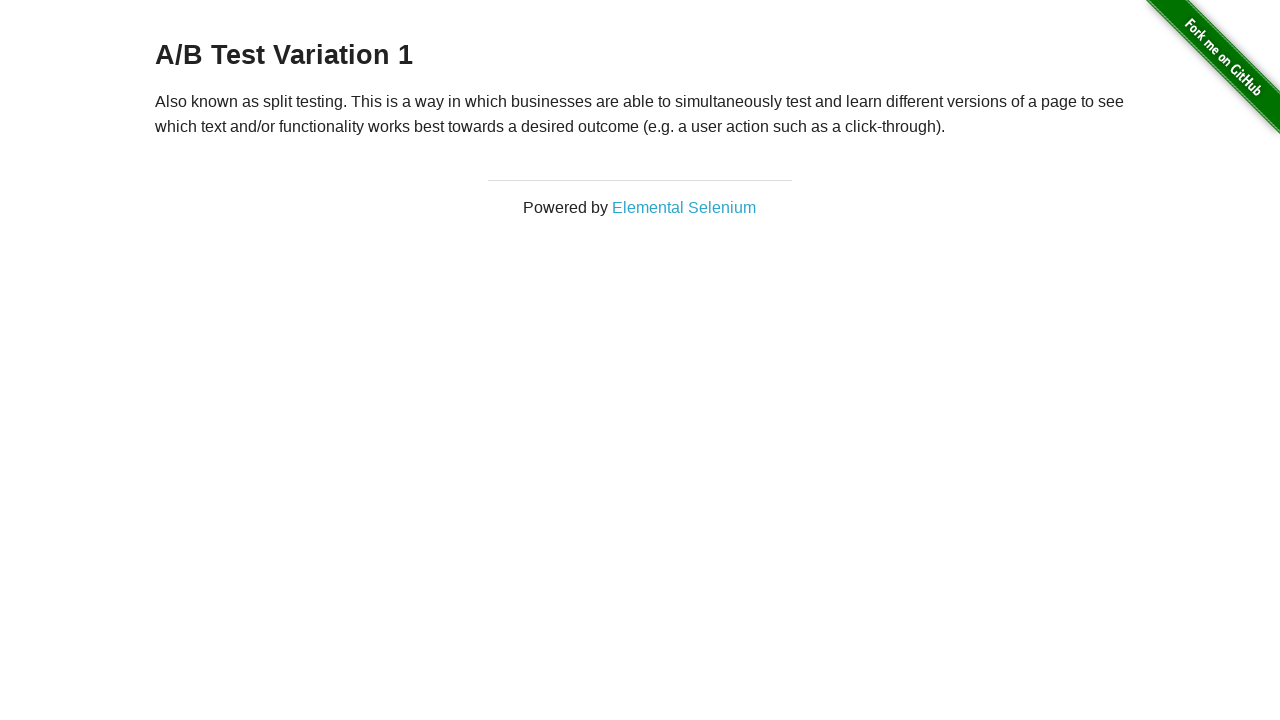

Retrieved page title text: 'A/B Test Variation 1'
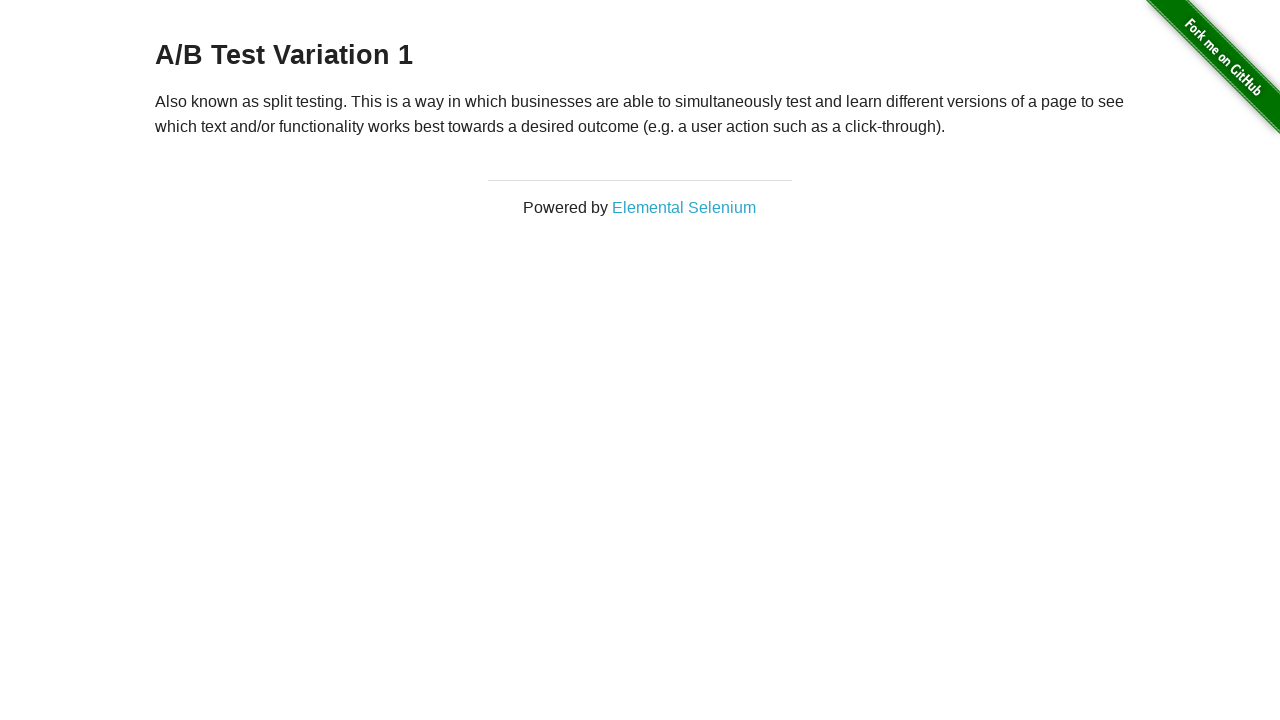

Verified title 'A/B Test Variation 1' matches one of the expected variations
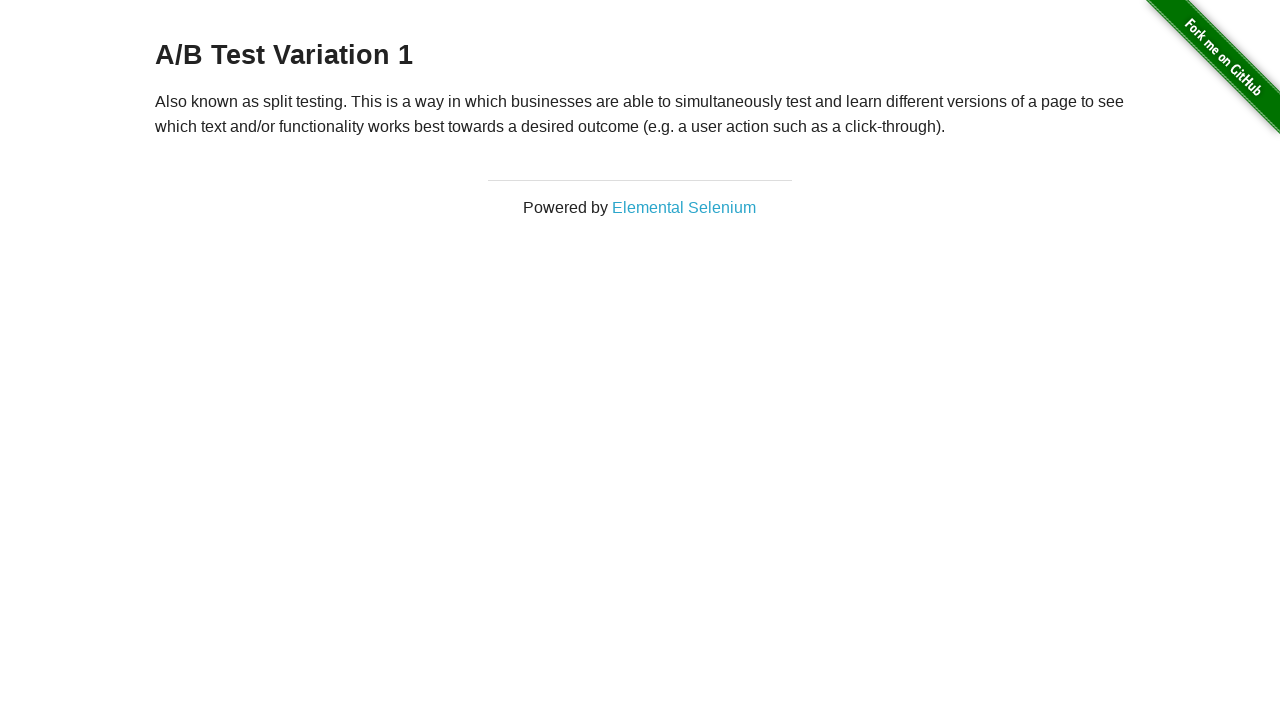

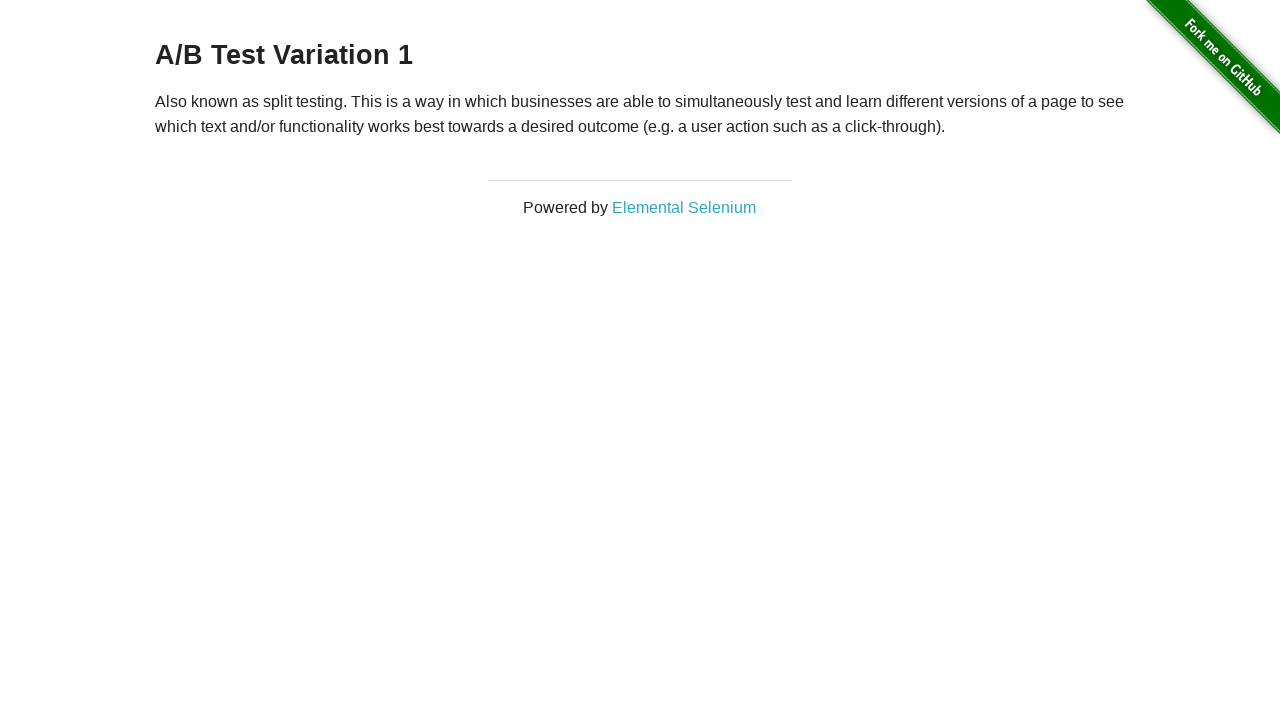